Tests TinyMCE editor within an iframe by clearing existing text and entering new text

Starting URL: http://the-internet.herokuapp.com/tinymce

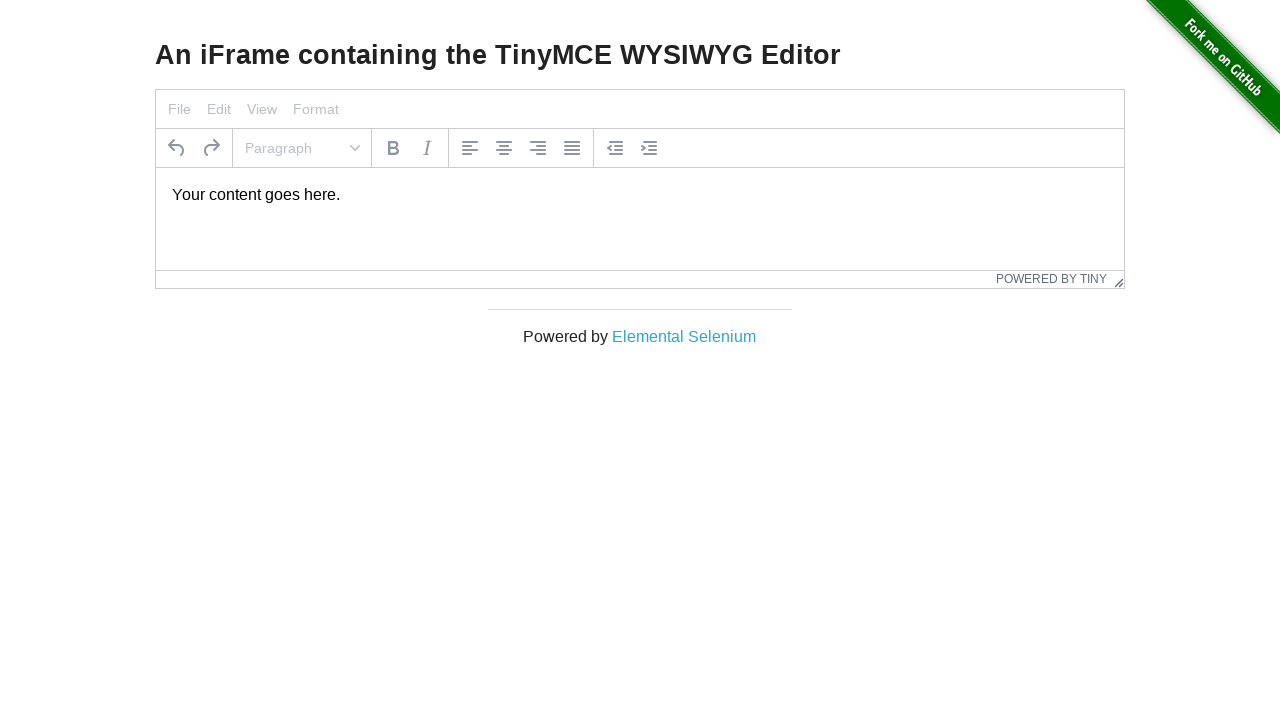

Switched to TinyMCE iframe (mce_0_ifr)
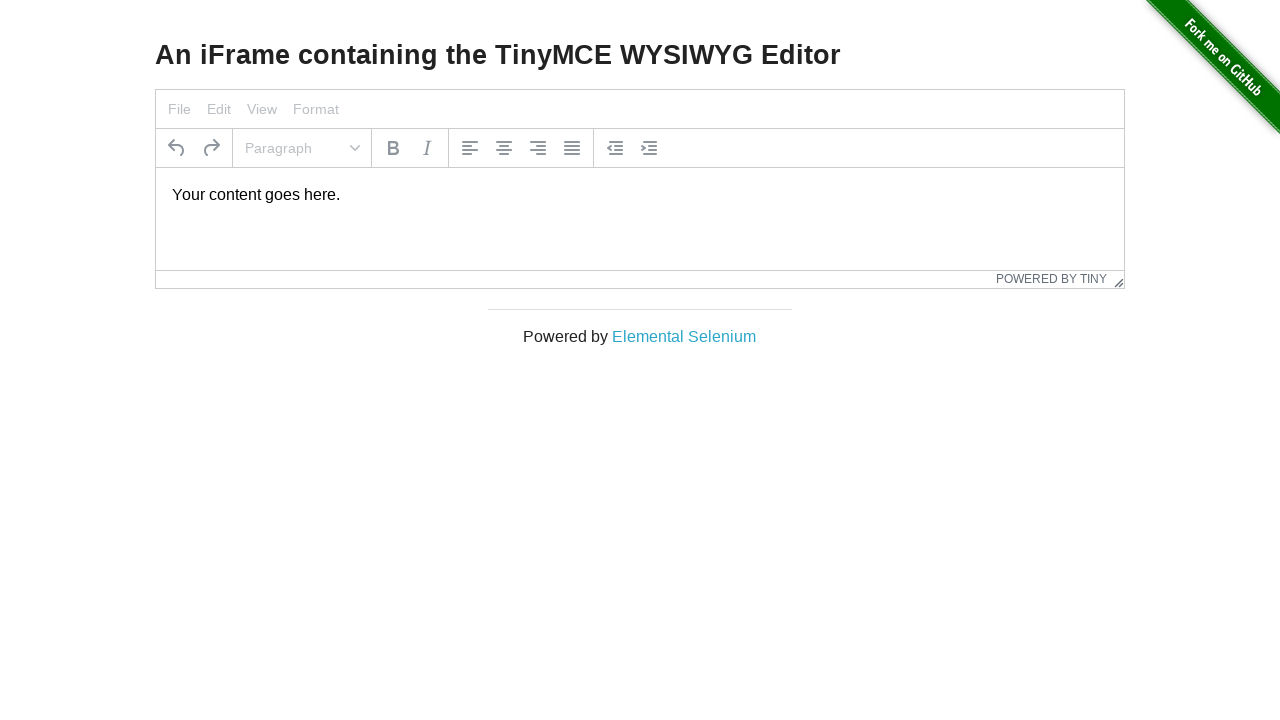

Located TinyMCE editor element
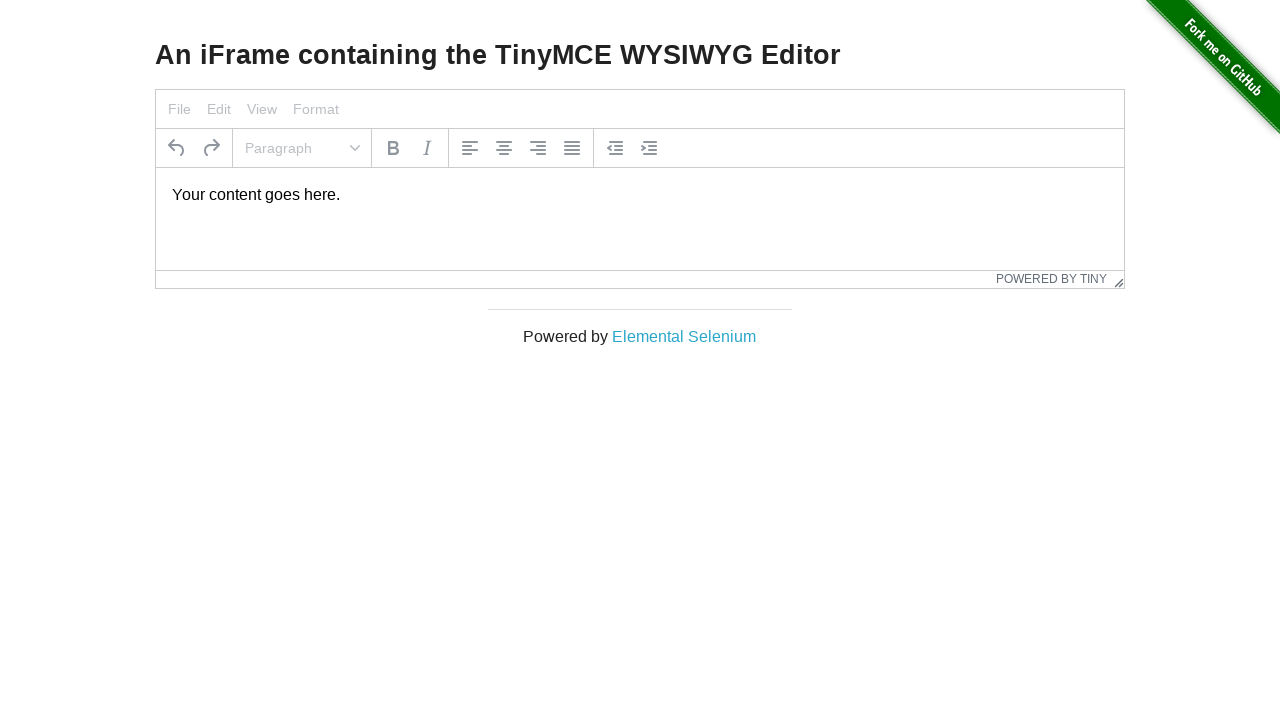

Clicked on TinyMCE editor to focus at (640, 195) on #tinymce
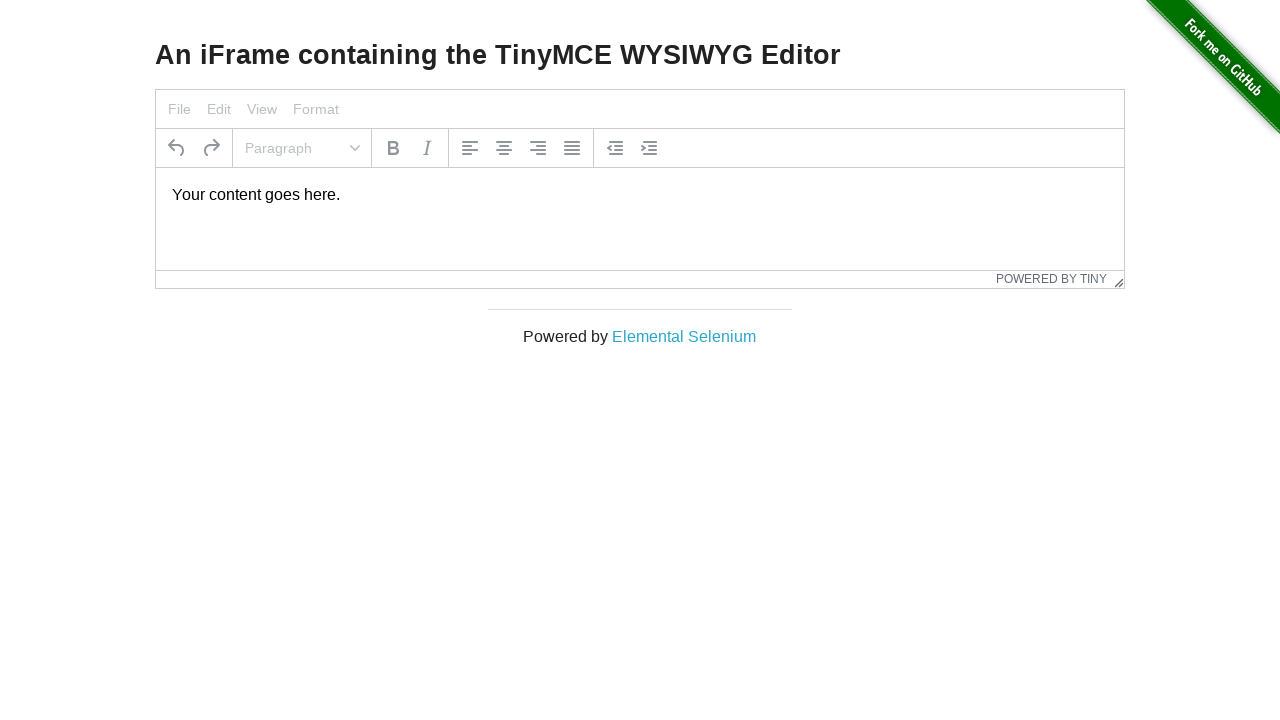

Selected all text in editor with Ctrl+A
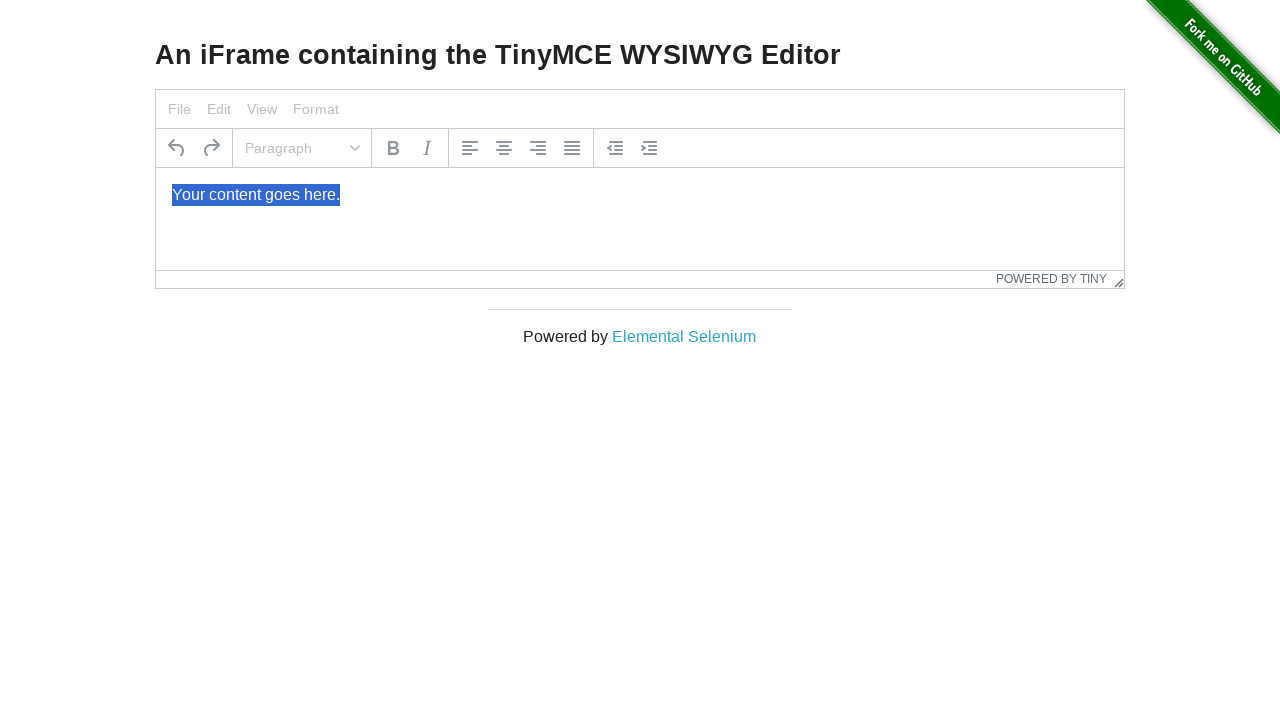

Deleted all selected text from editor
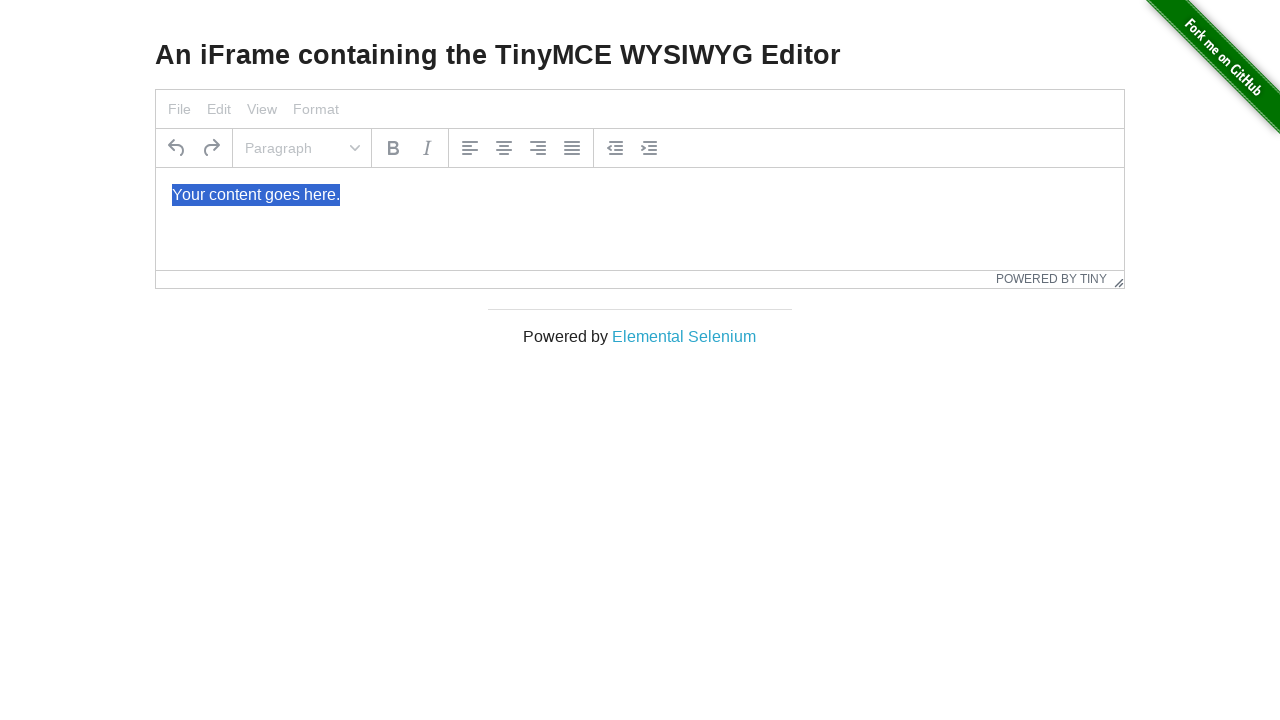

Typed 'Hello World!' into TinyMCE editor on #tinymce
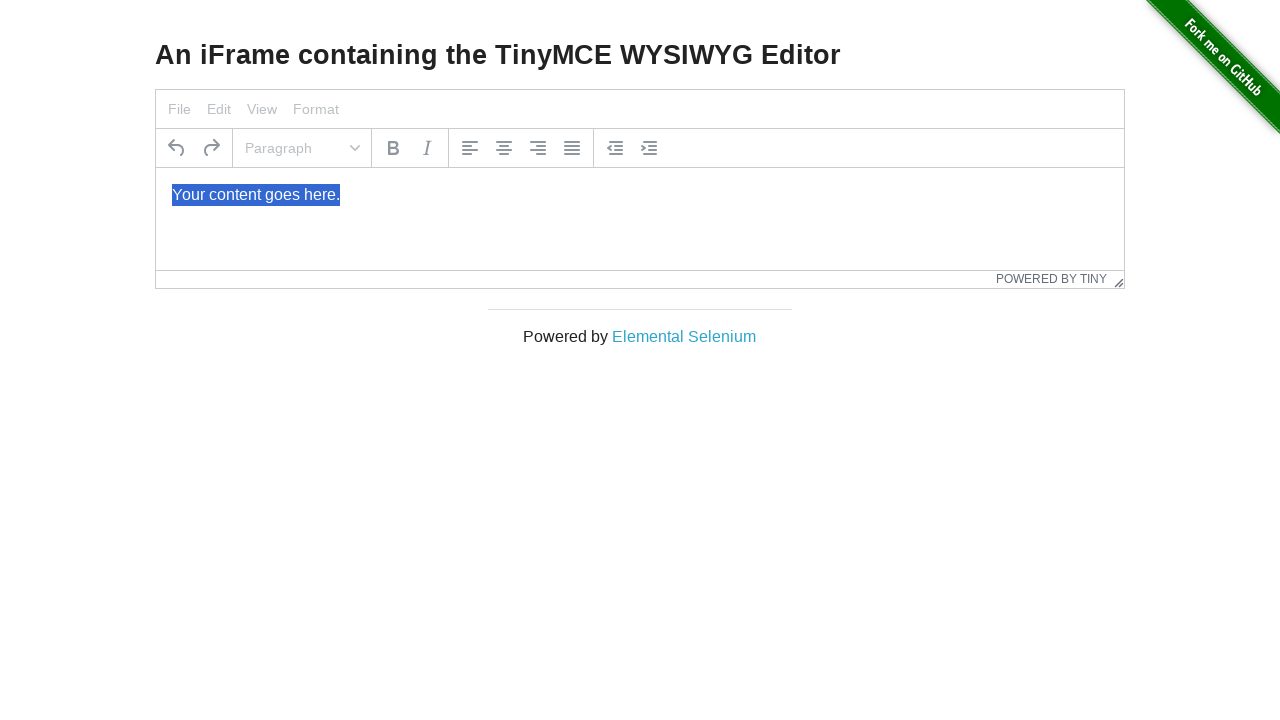

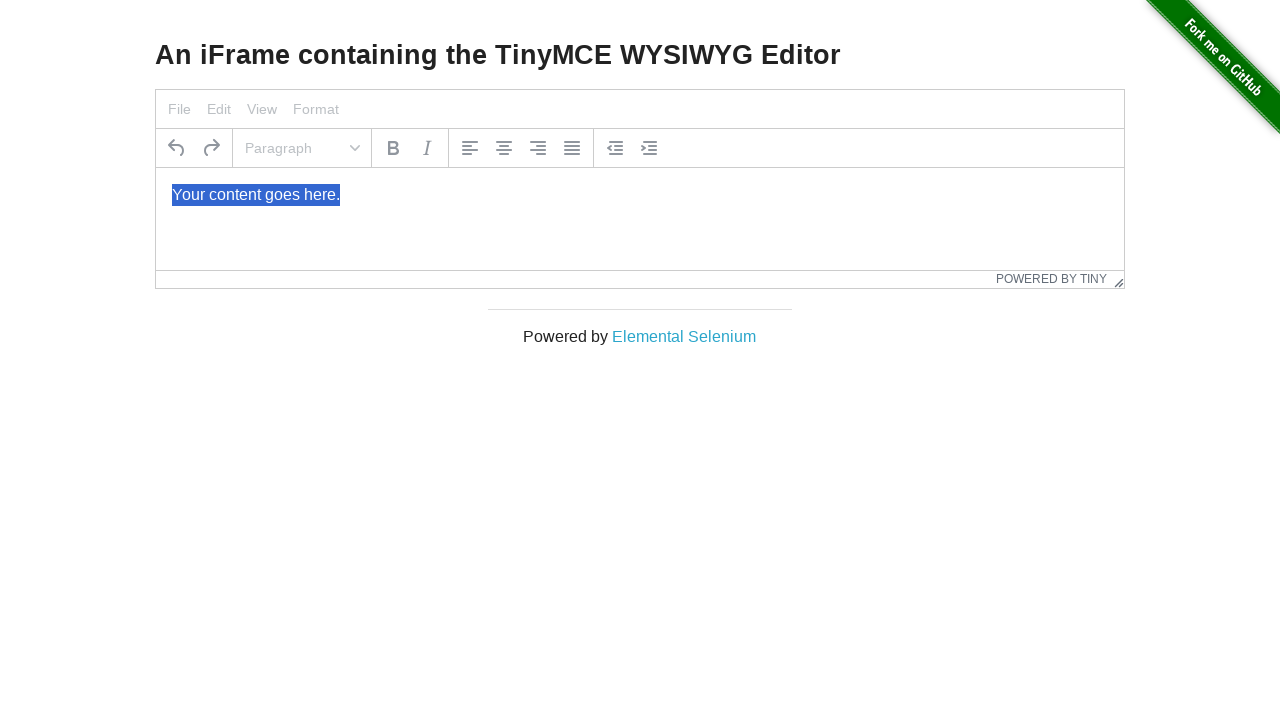